Tests the product search functionality by entering a search term and verifying that filtered products are displayed

Starting URL: https://rahulshettyacademy.com/seleniumPractise/#/

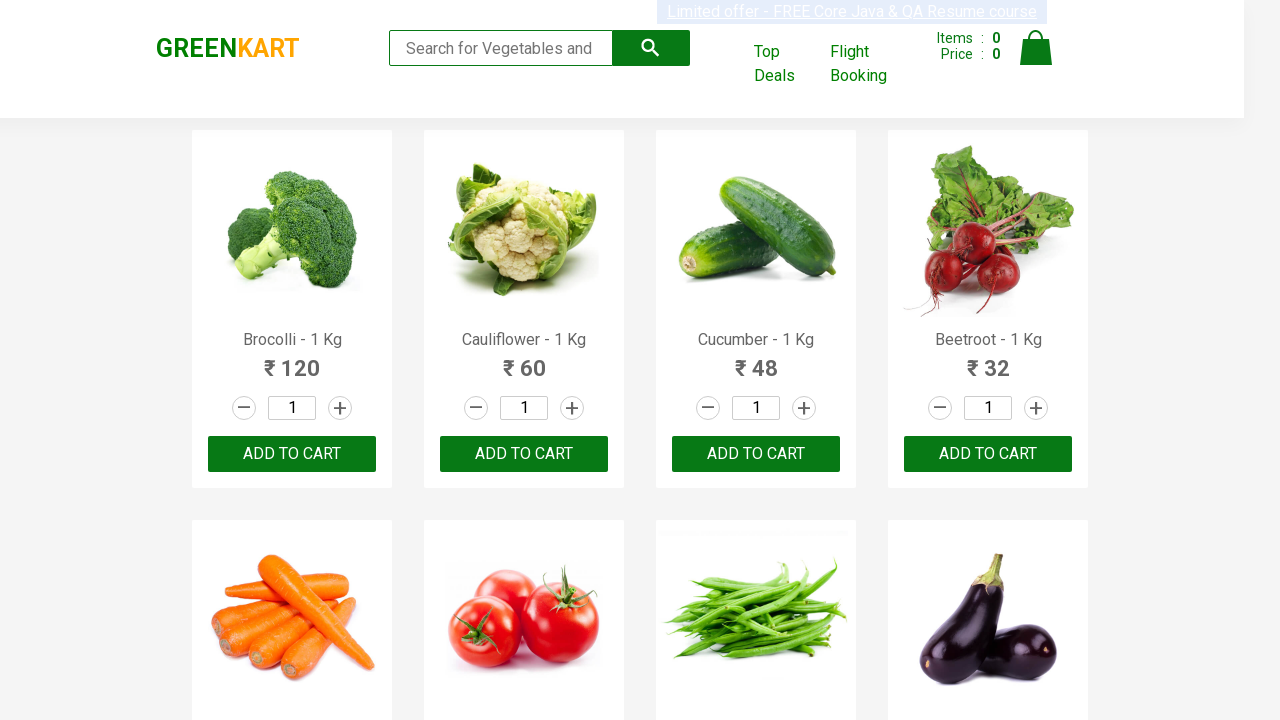

Filled search box with 'ber' on .search-keyword
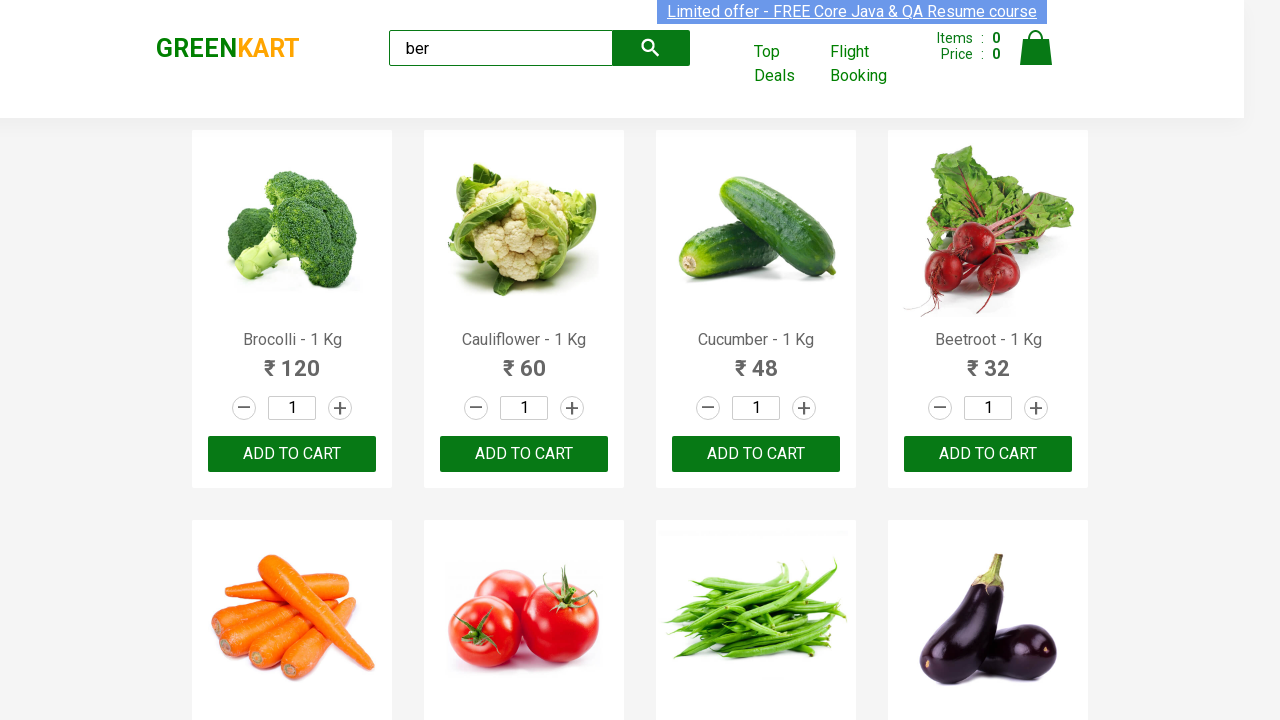

Waited for filtered products to load
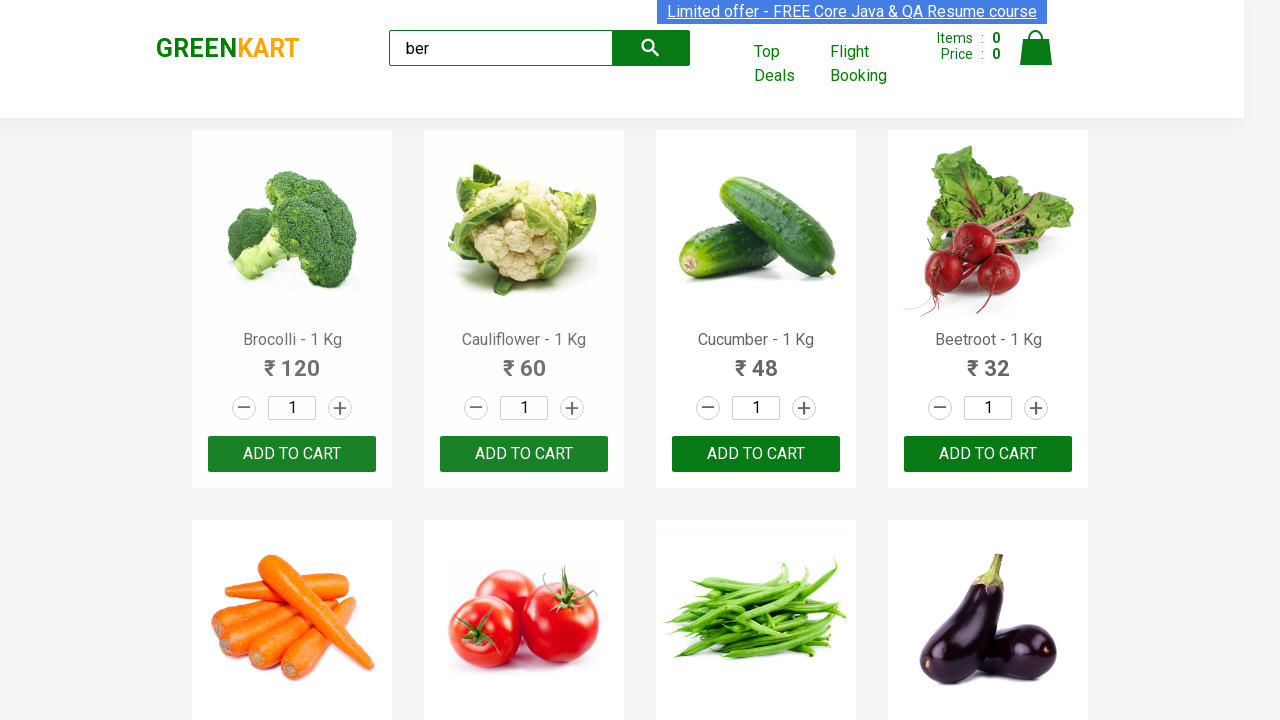

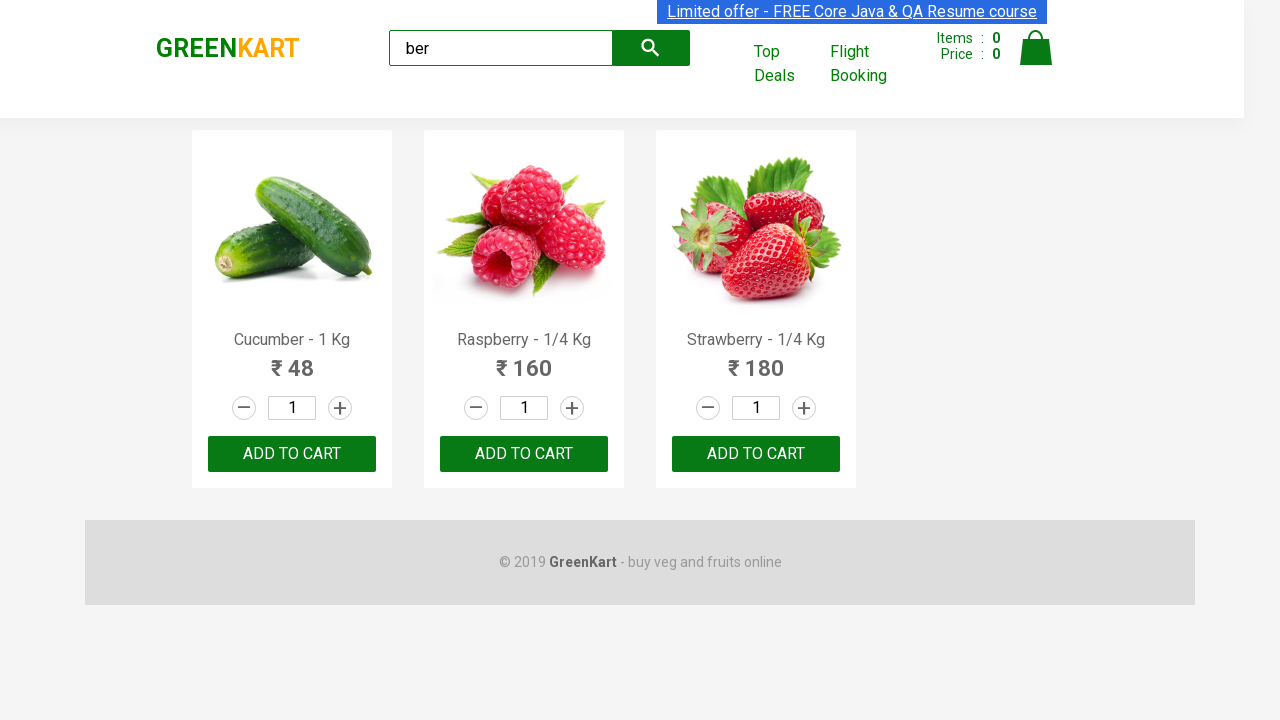